Tests dropdown selection functionality by selecting the third option (index 2) from a dropdown menu on a test page.

Starting URL: https://omayo.blogspot.com/

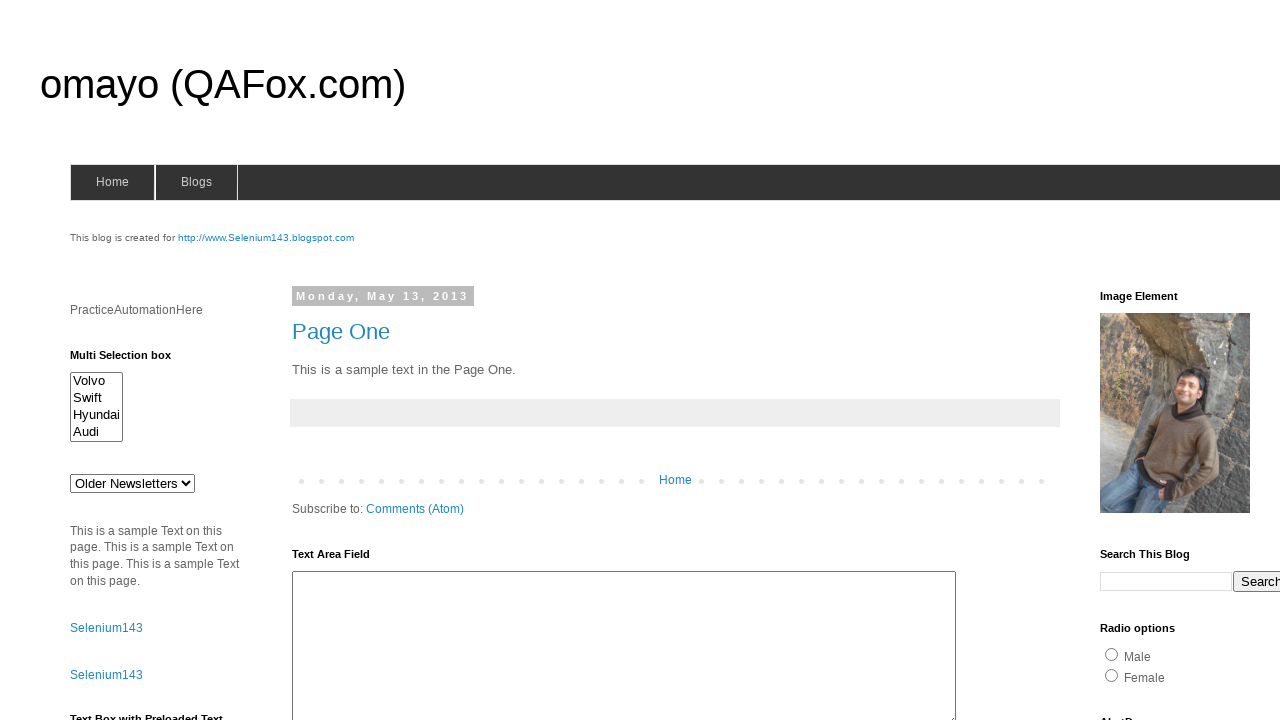

Selected the third option (index 2) from dropdown with id 'drop1' on #drop1
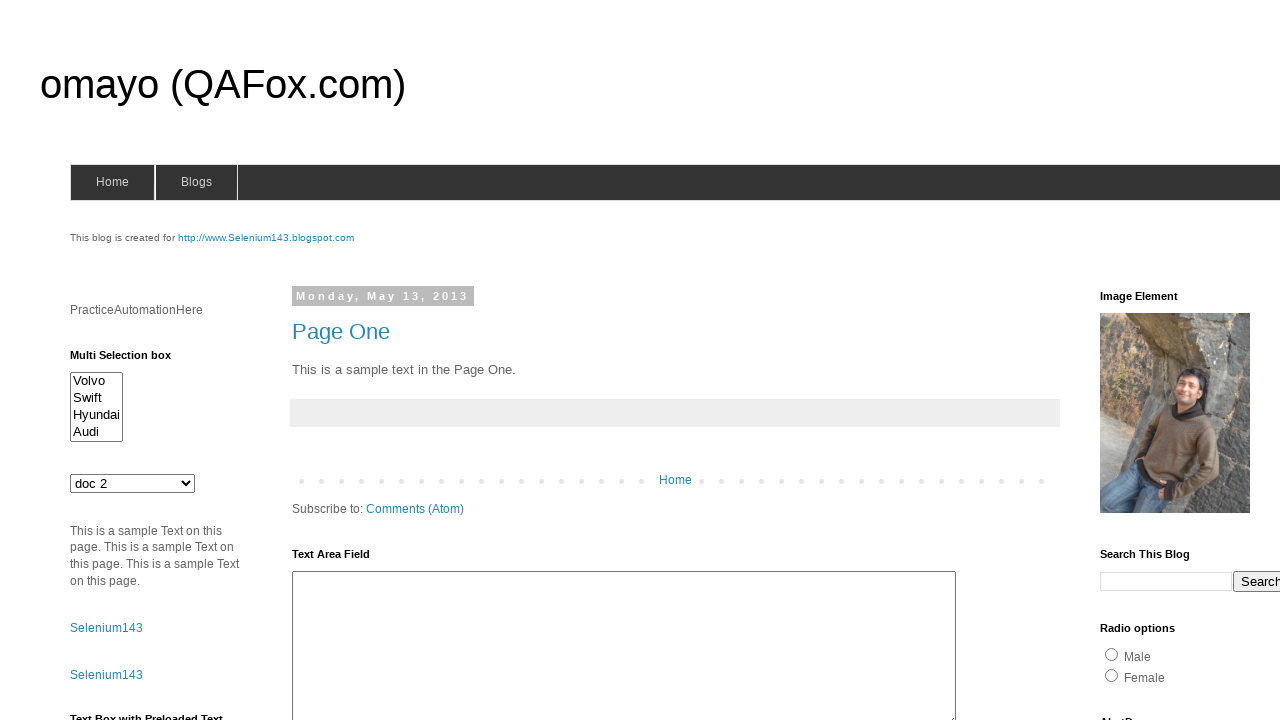

Waited 1000ms to observe the dropdown selection
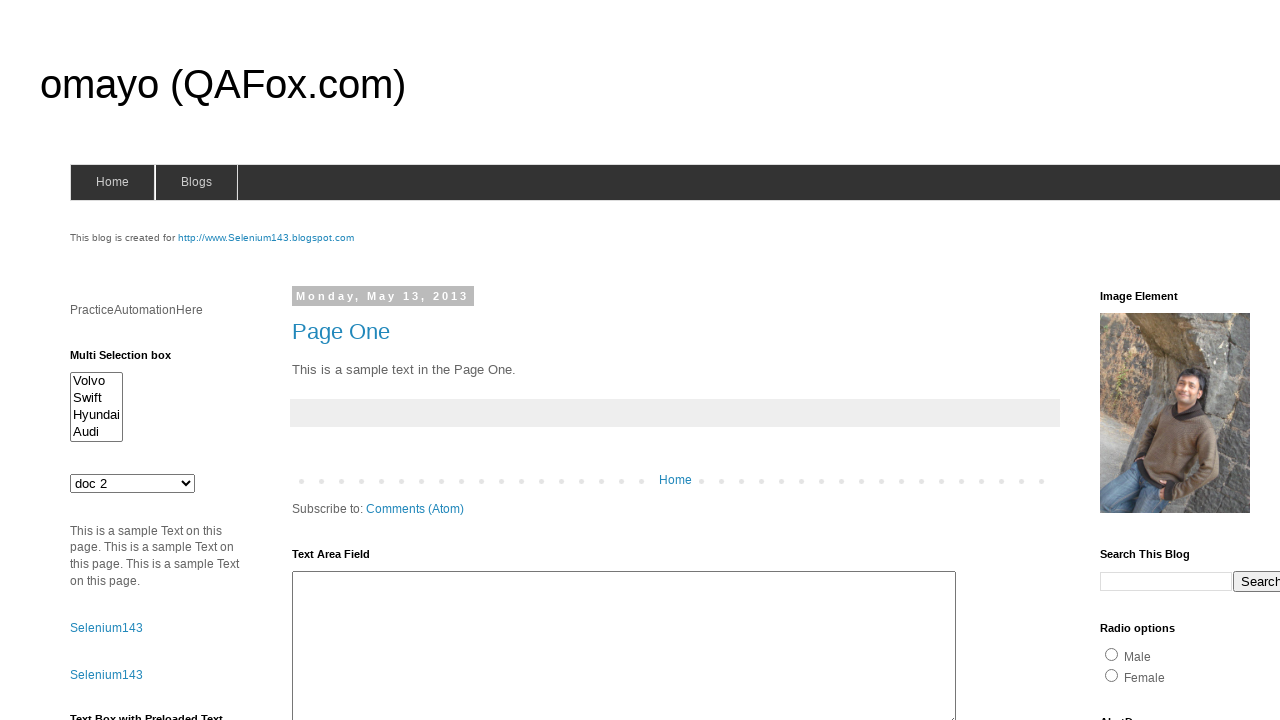

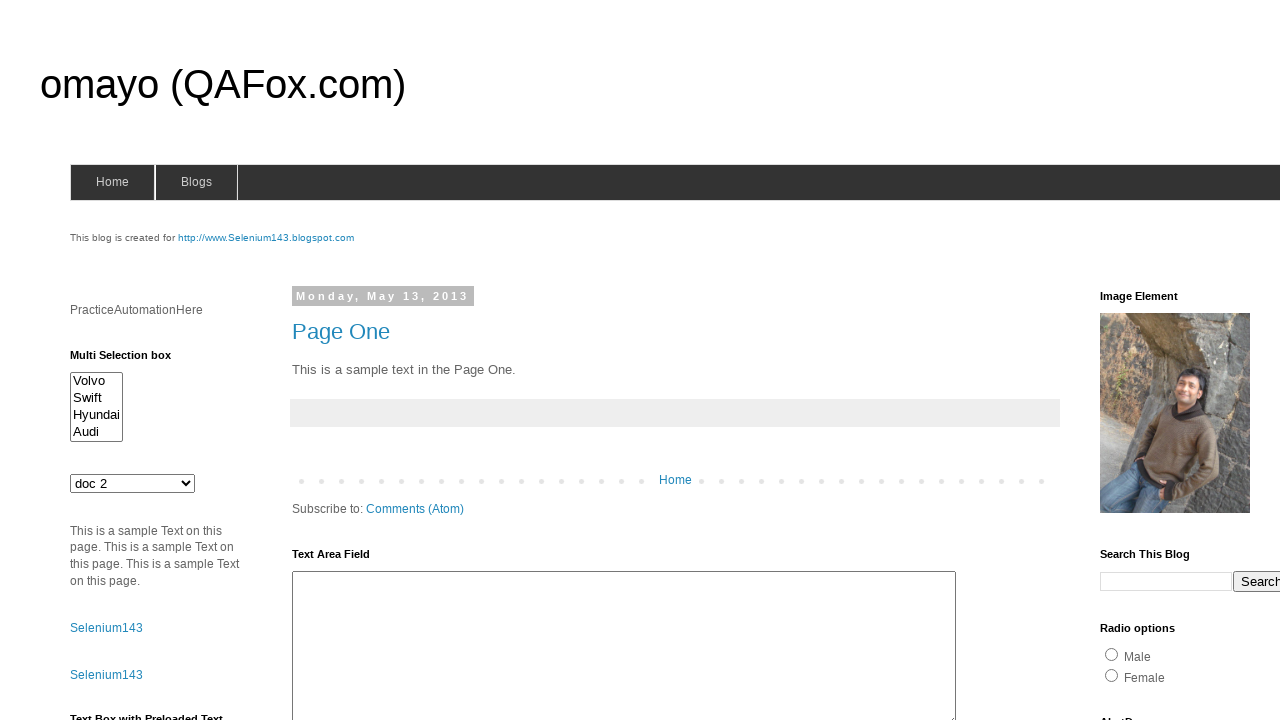